Tests that the browser back button works correctly with filter navigation

Starting URL: https://demo.playwright.dev/todomvc

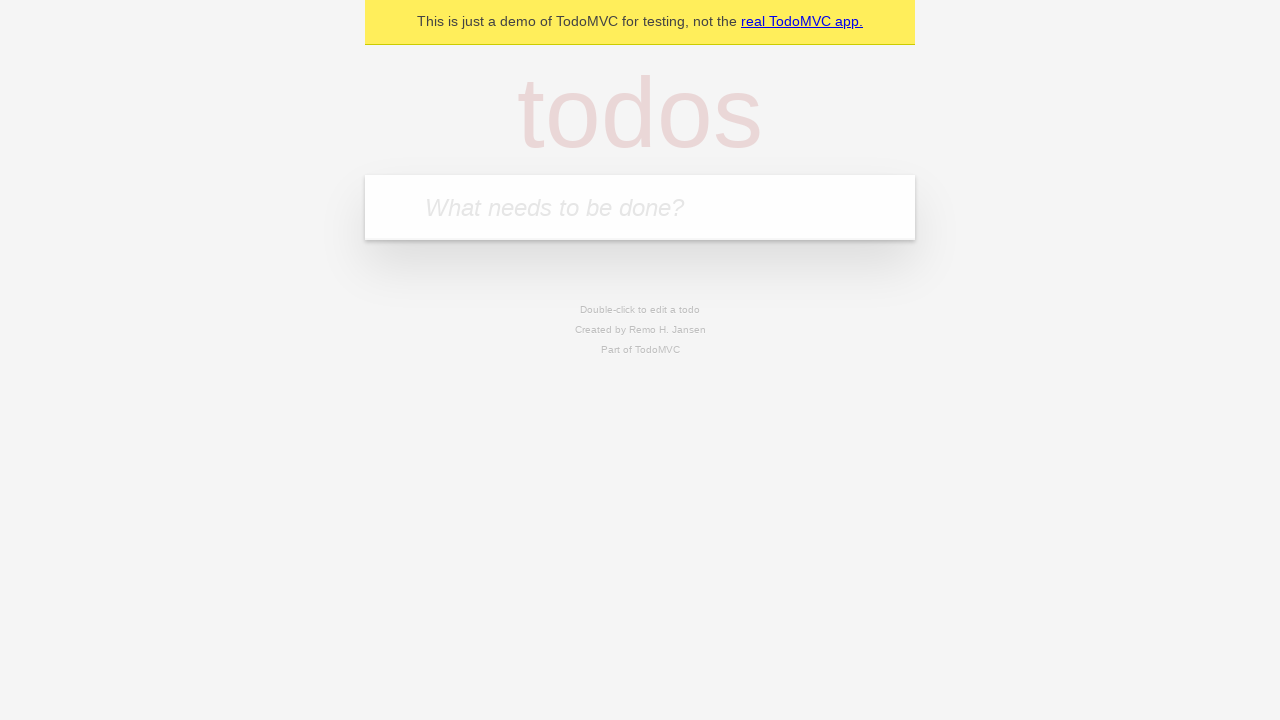

Filled new todo input with 'buy some cheese' on .new-todo
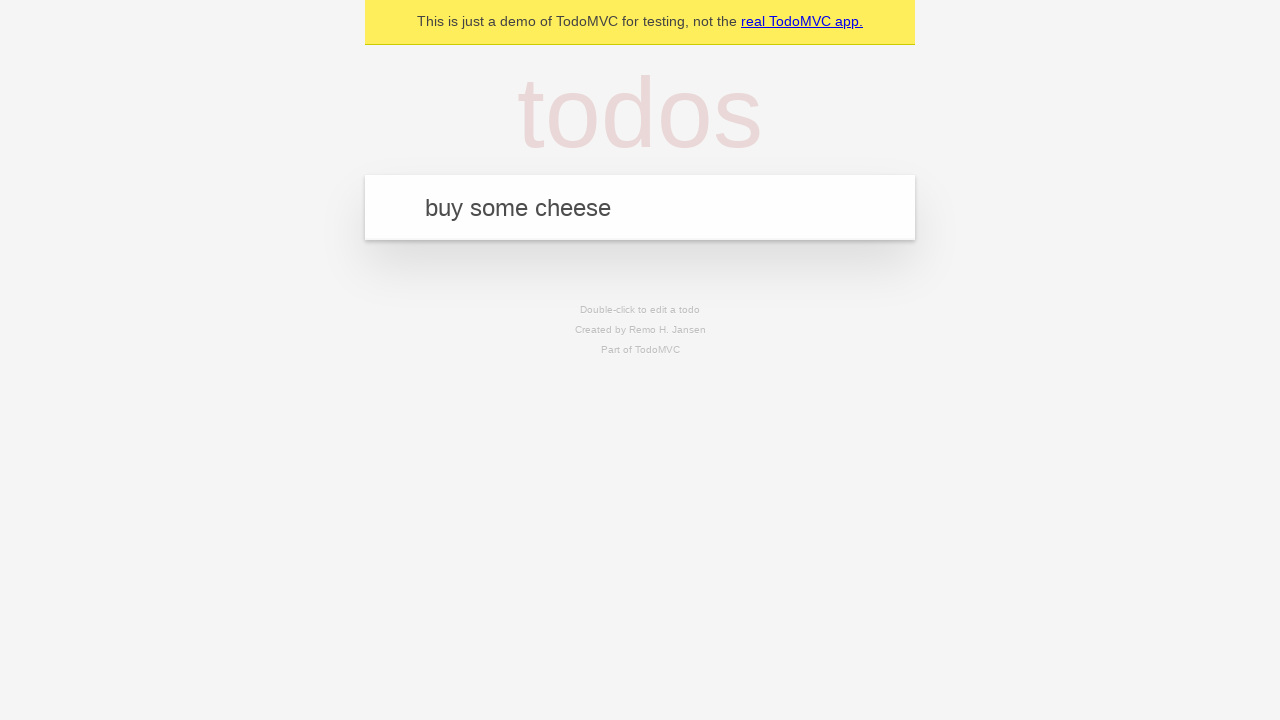

Pressed Enter to create first todo on .new-todo
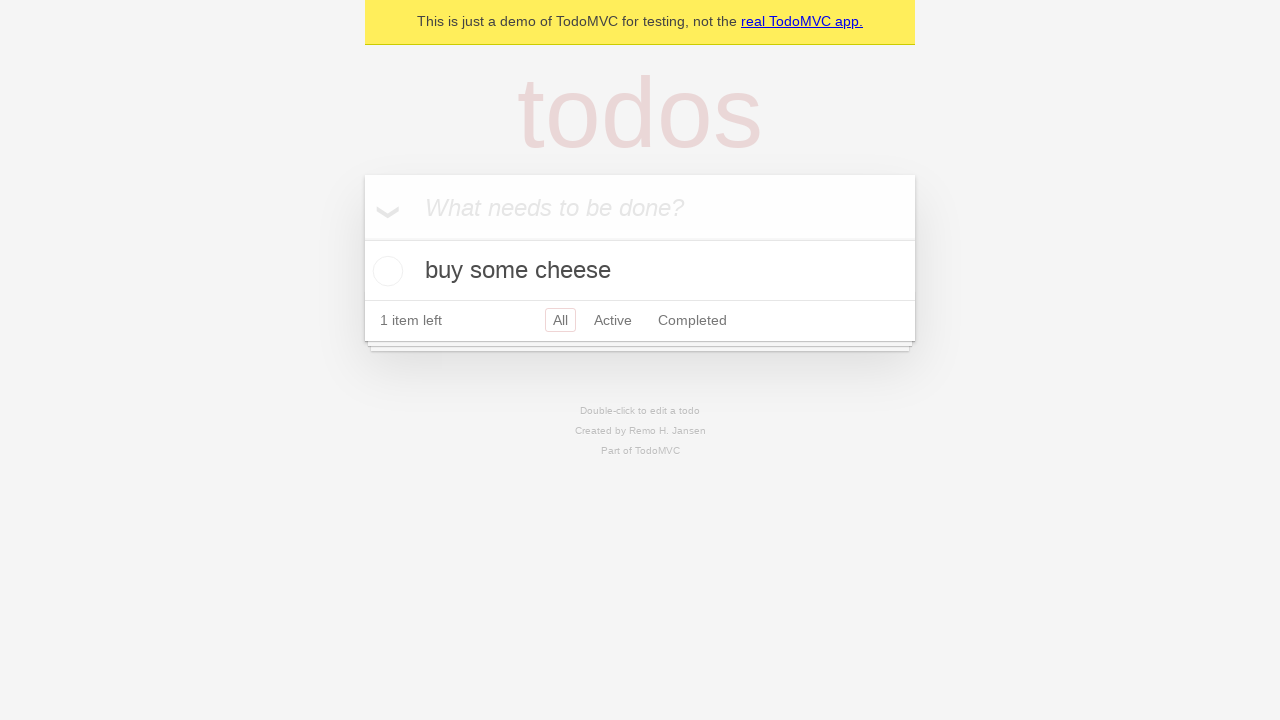

Filled new todo input with 'feed the cat' on .new-todo
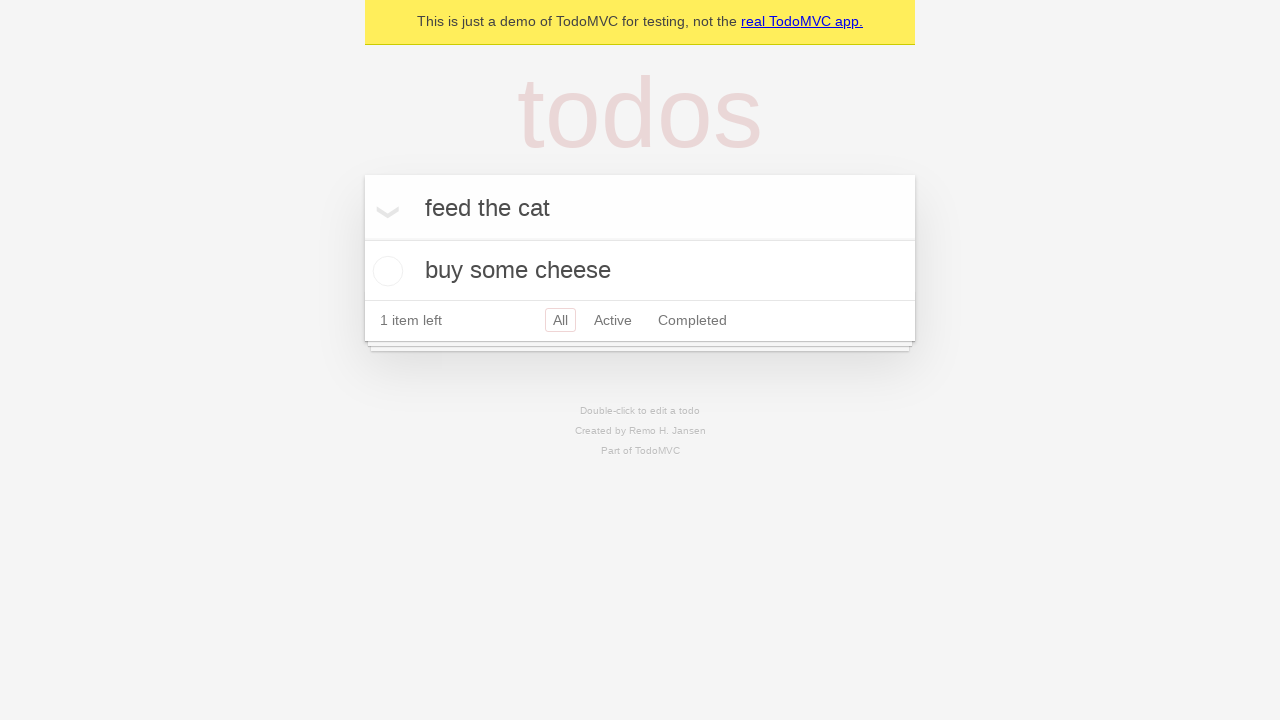

Pressed Enter to create second todo on .new-todo
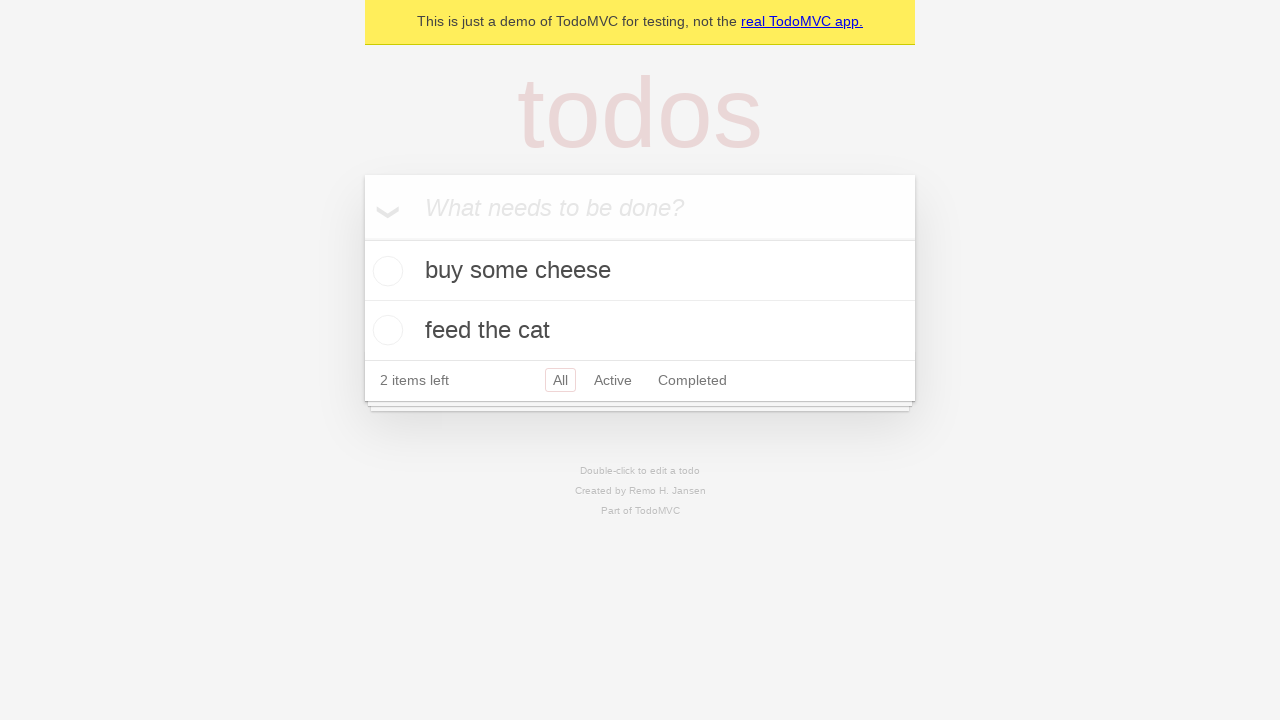

Filled new todo input with 'book a doctors appointment' on .new-todo
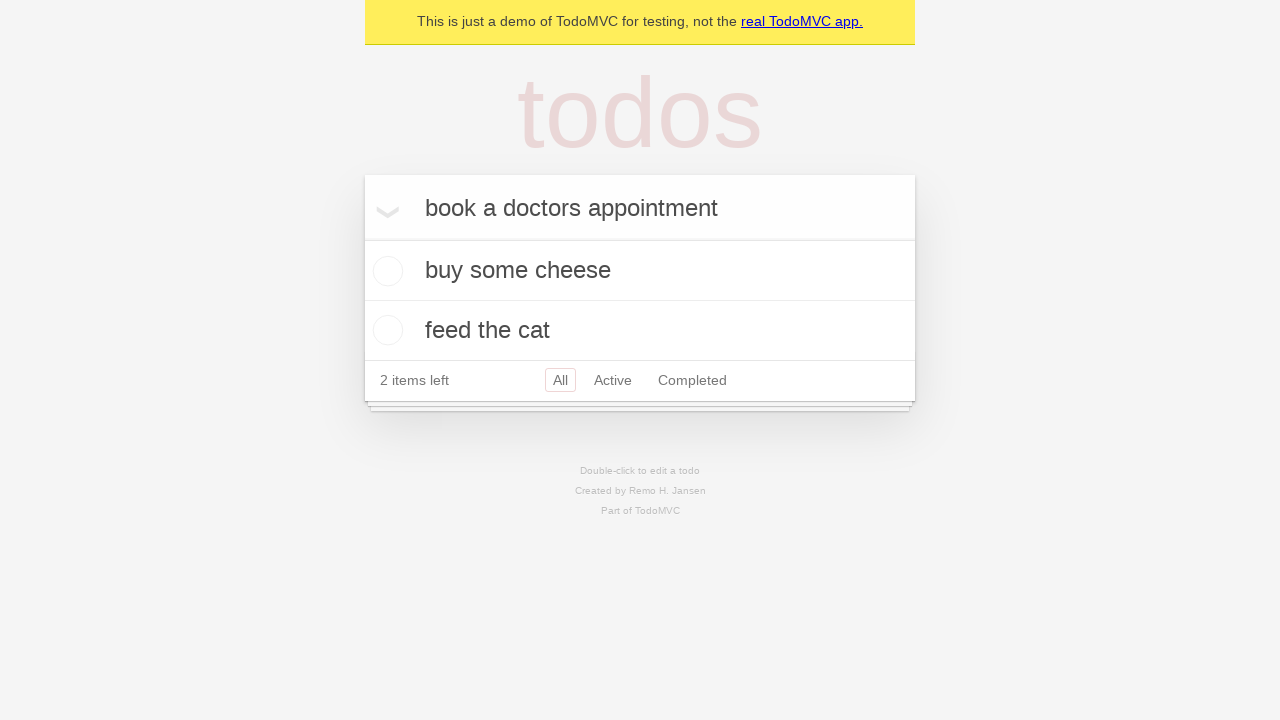

Pressed Enter to create third todo on .new-todo
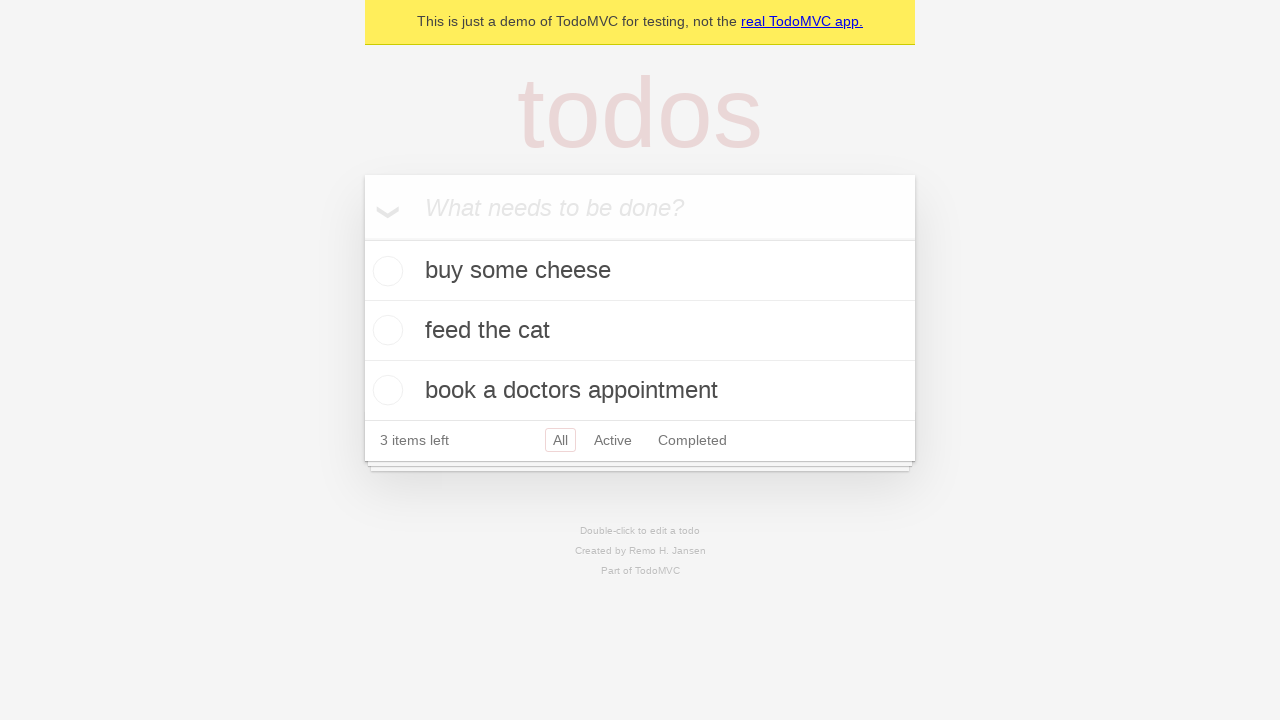

Waited for all 3 todo items to load
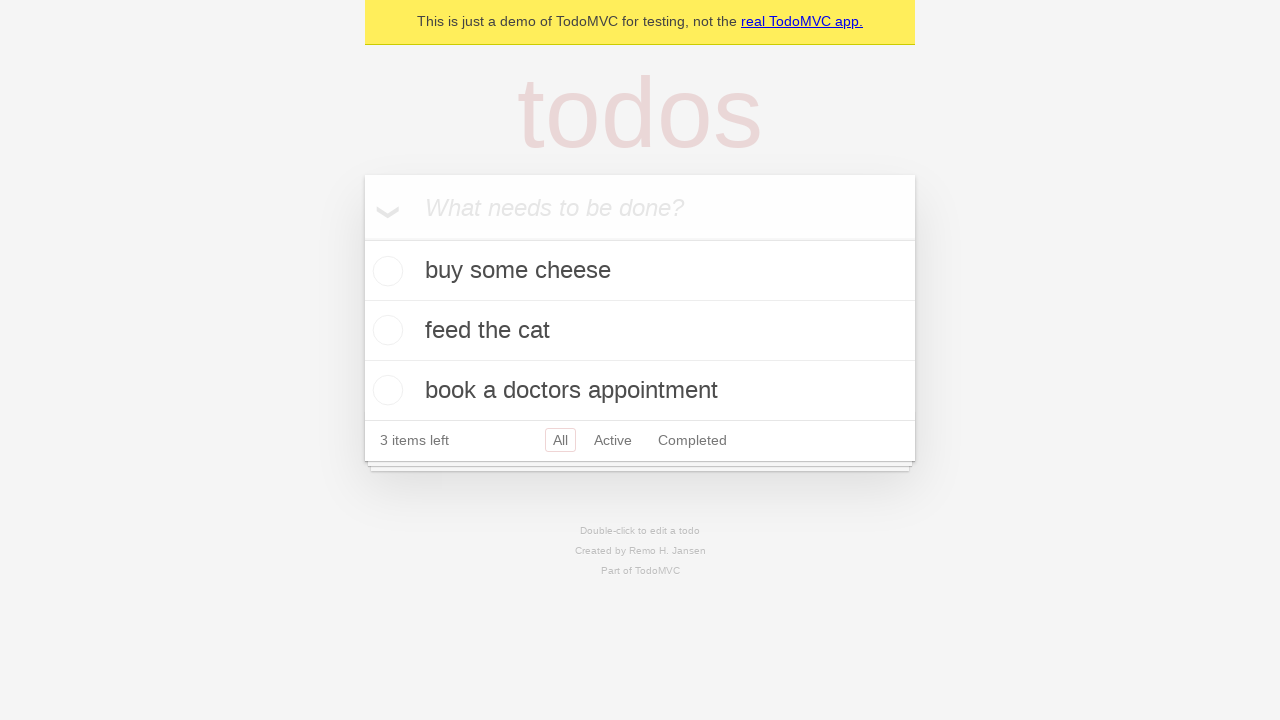

Checked the second todo item as completed at (385, 330) on .todo-list li .toggle >> nth=1
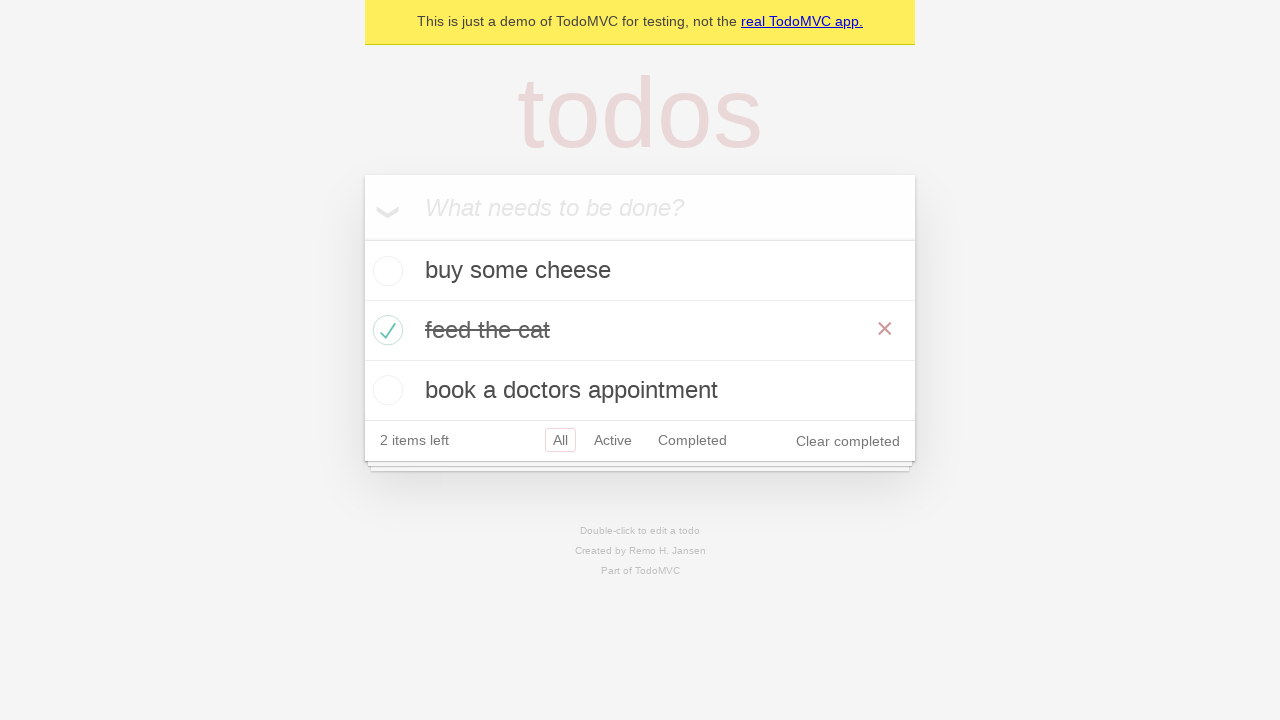

Clicked 'All' filter to show all todos at (560, 440) on .filters >> text=All
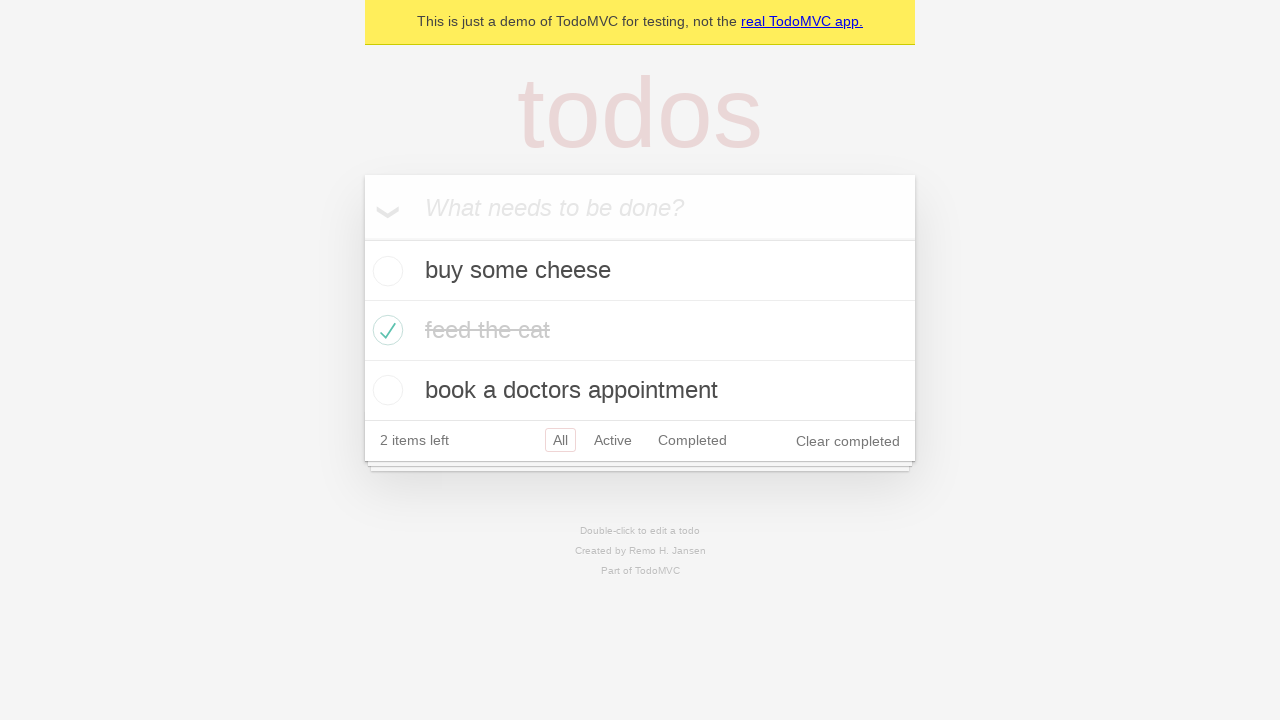

Clicked 'Active' filter to show only active todos at (613, 440) on .filters >> text=Active
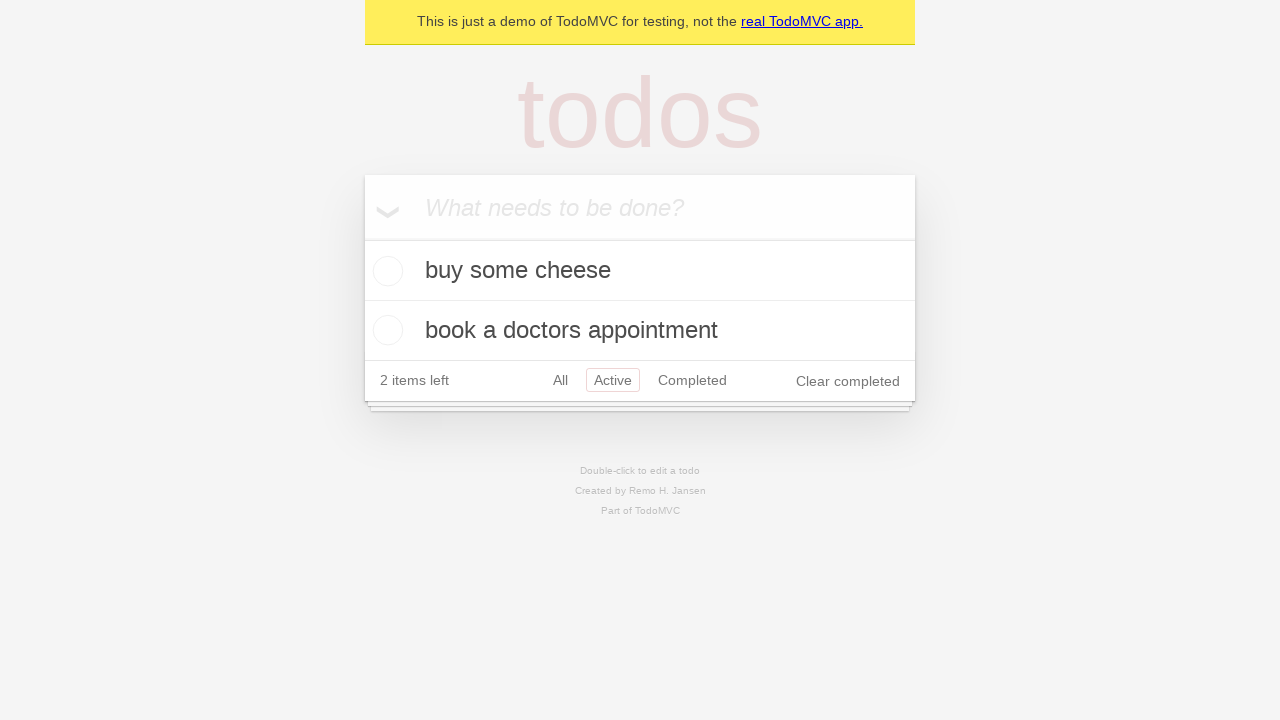

Clicked 'Completed' filter to show only completed todos at (692, 380) on .filters >> text=Completed
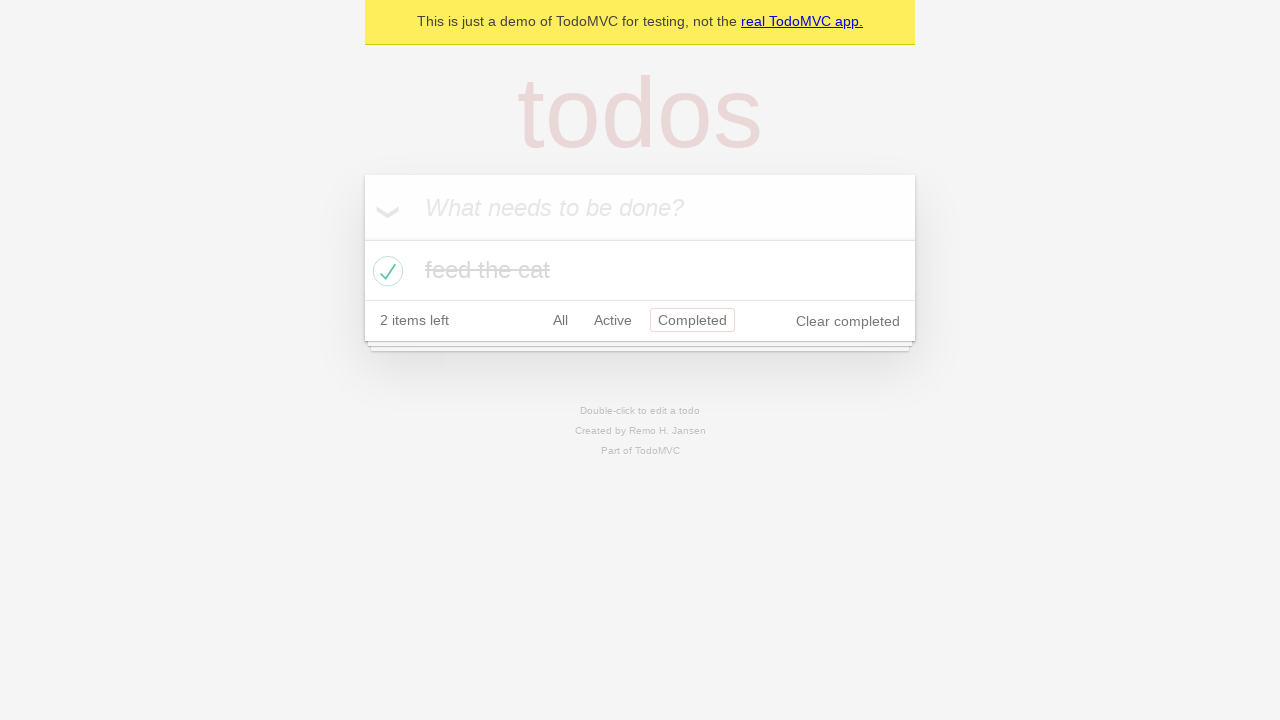

Navigated back using browser back button to 'Active' filter
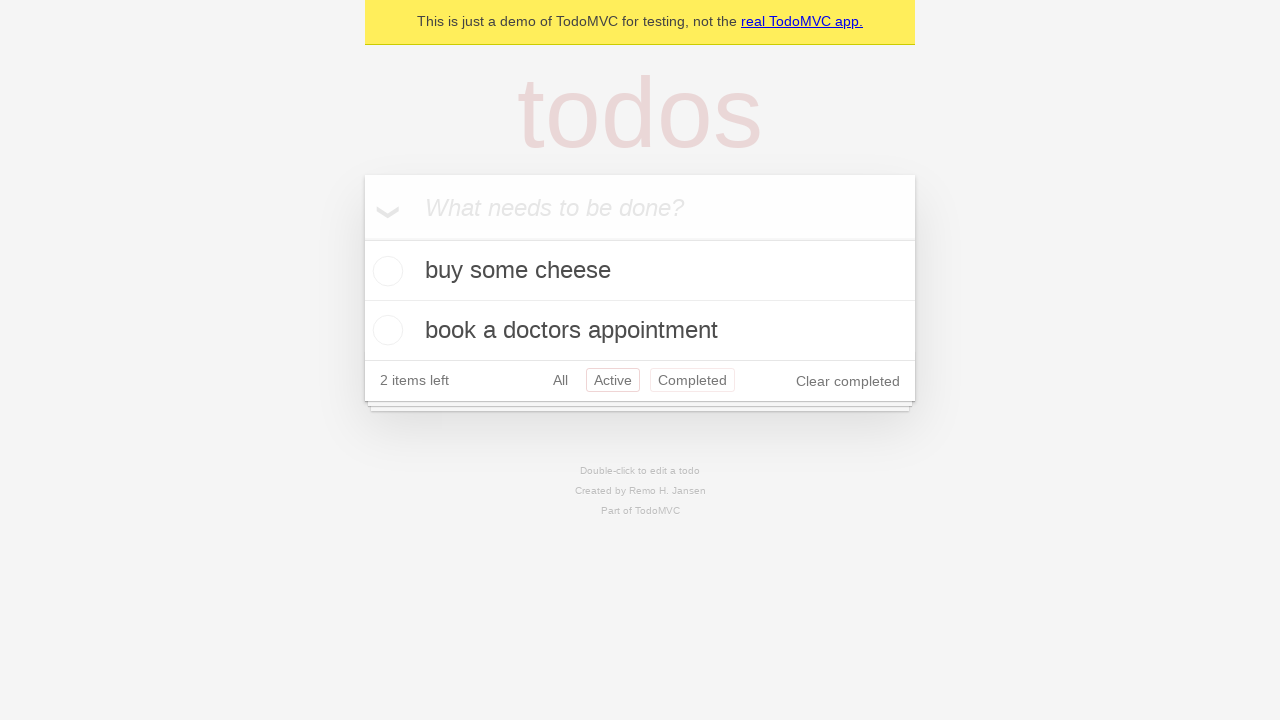

Navigated back using browser back button to 'All' filter
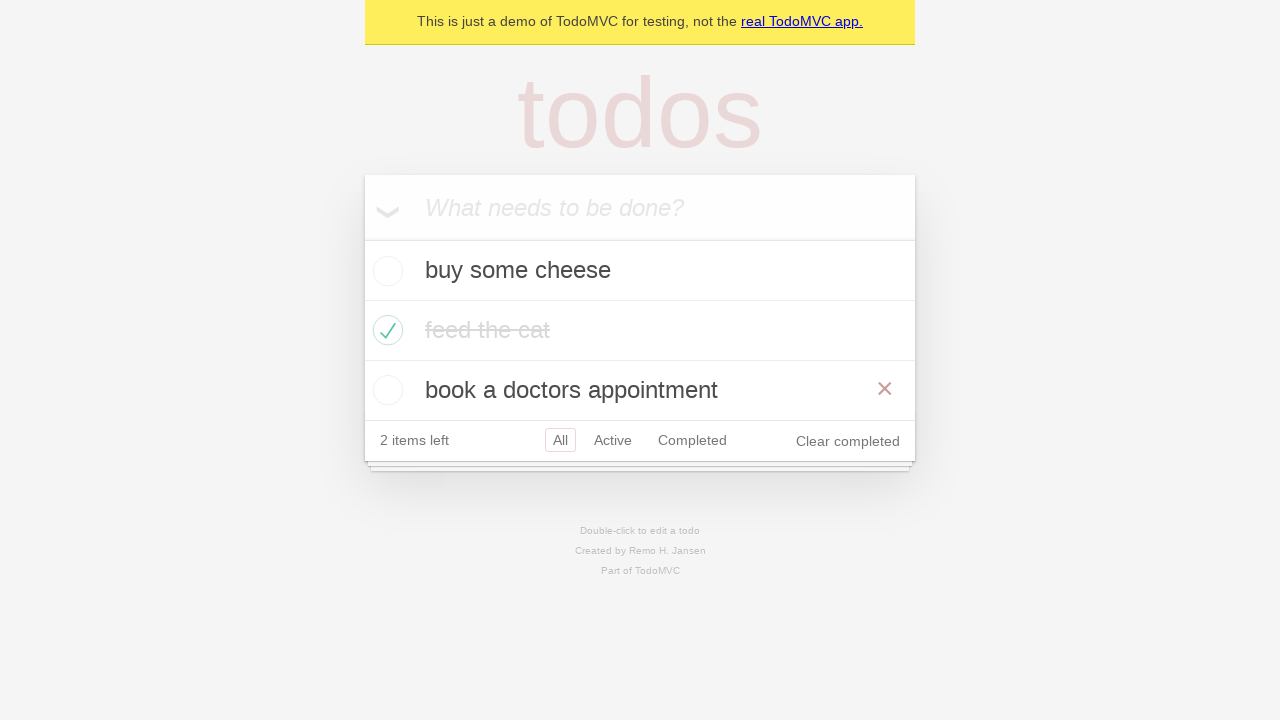

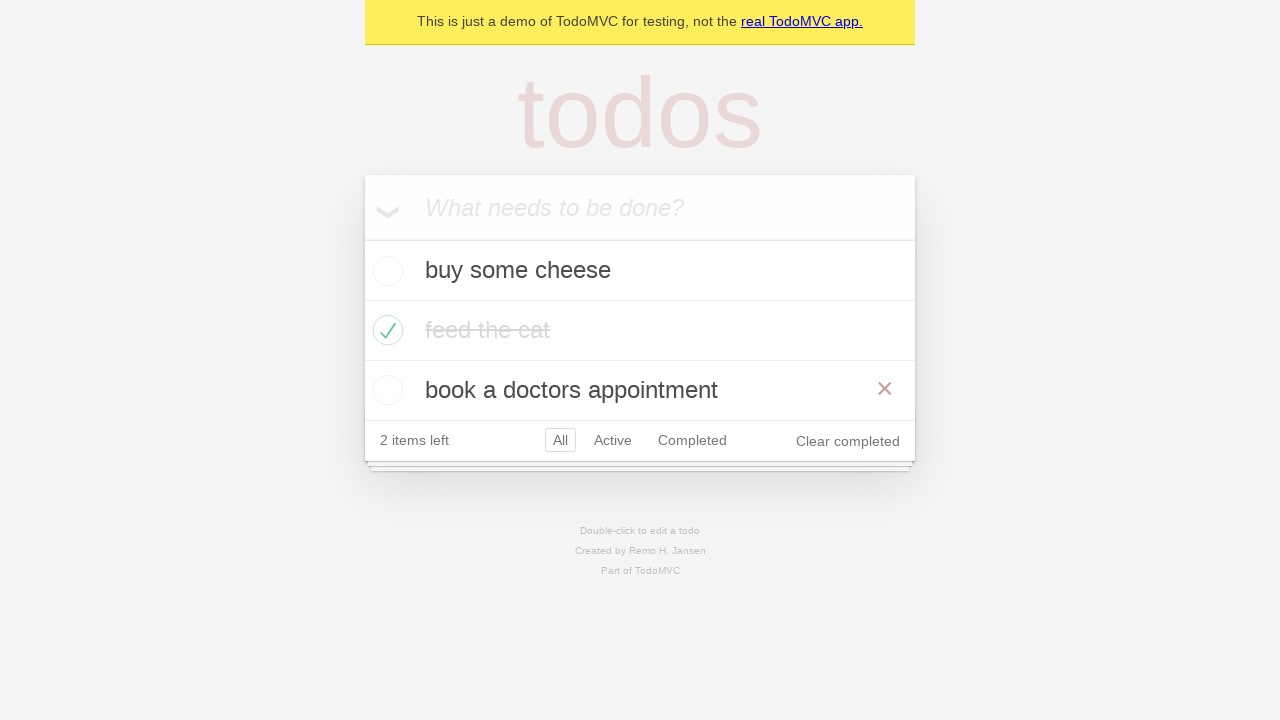